Demonstrates drag and drop action from draggable element to droppable element

Starting URL: https://crossbrowsertesting.github.io/drag-and-drop

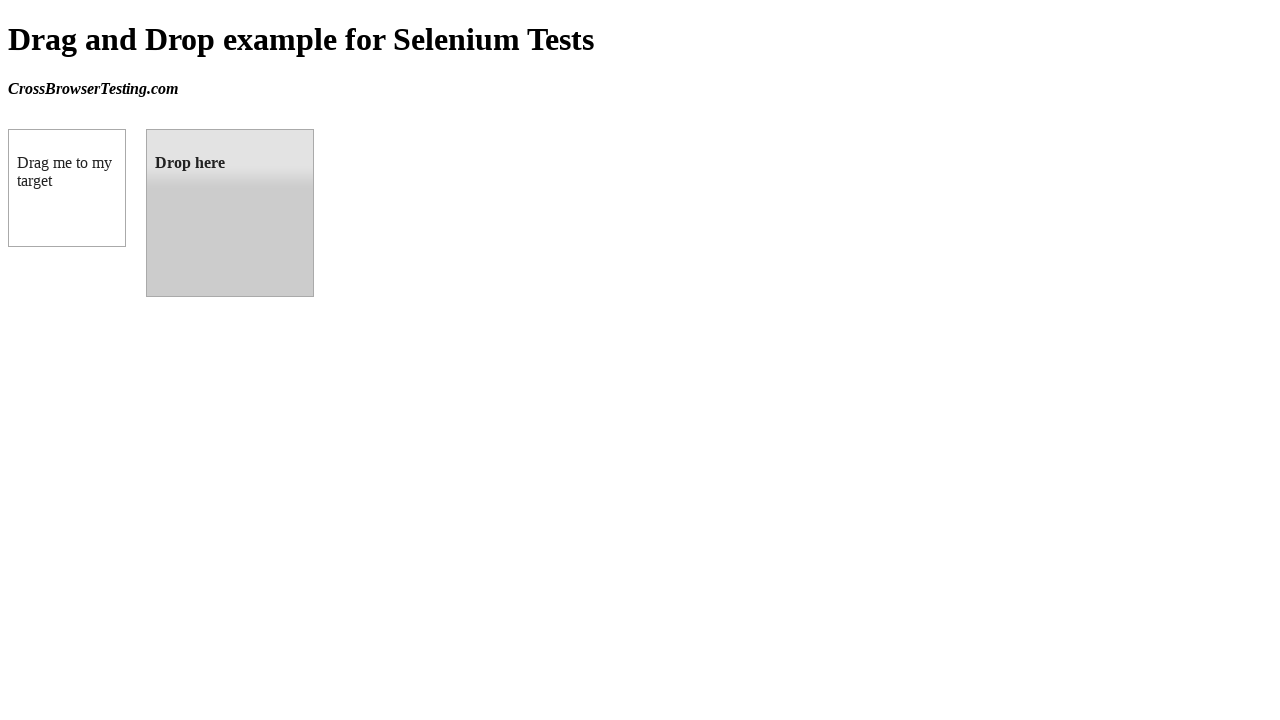

Navigated to drag and drop demo page
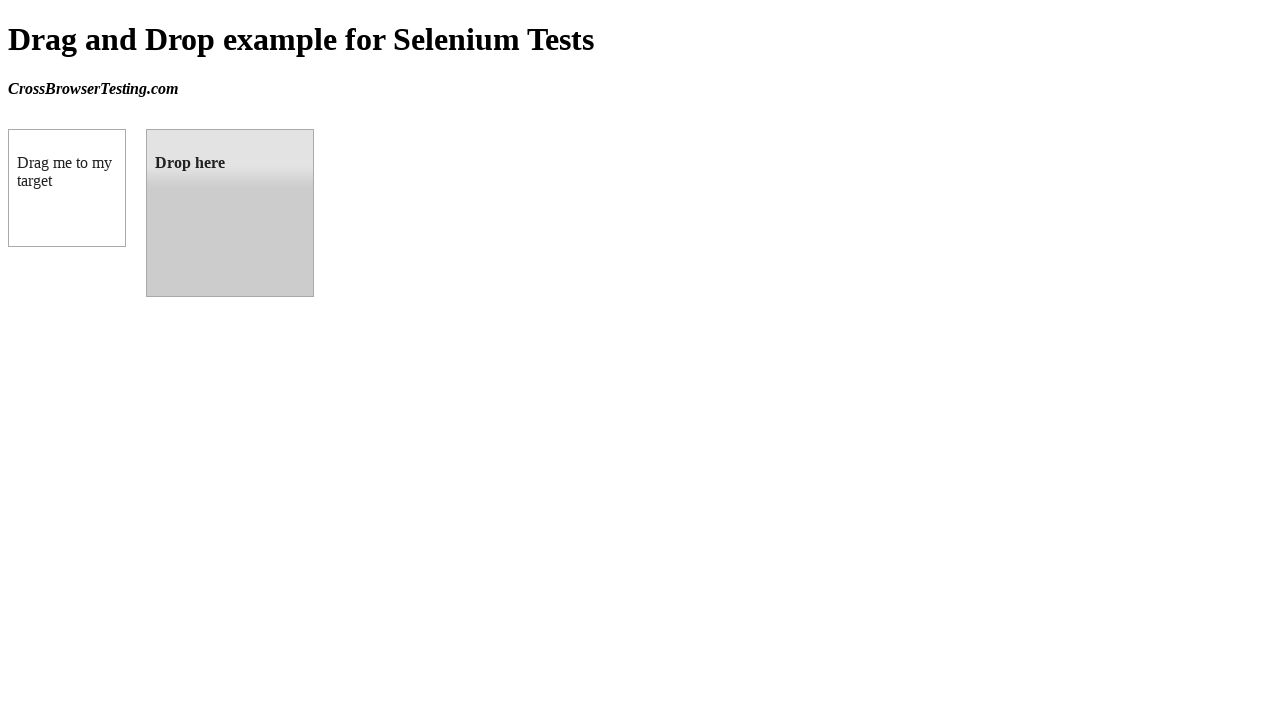

Dragged draggable element and dropped it on droppable element at (230, 213)
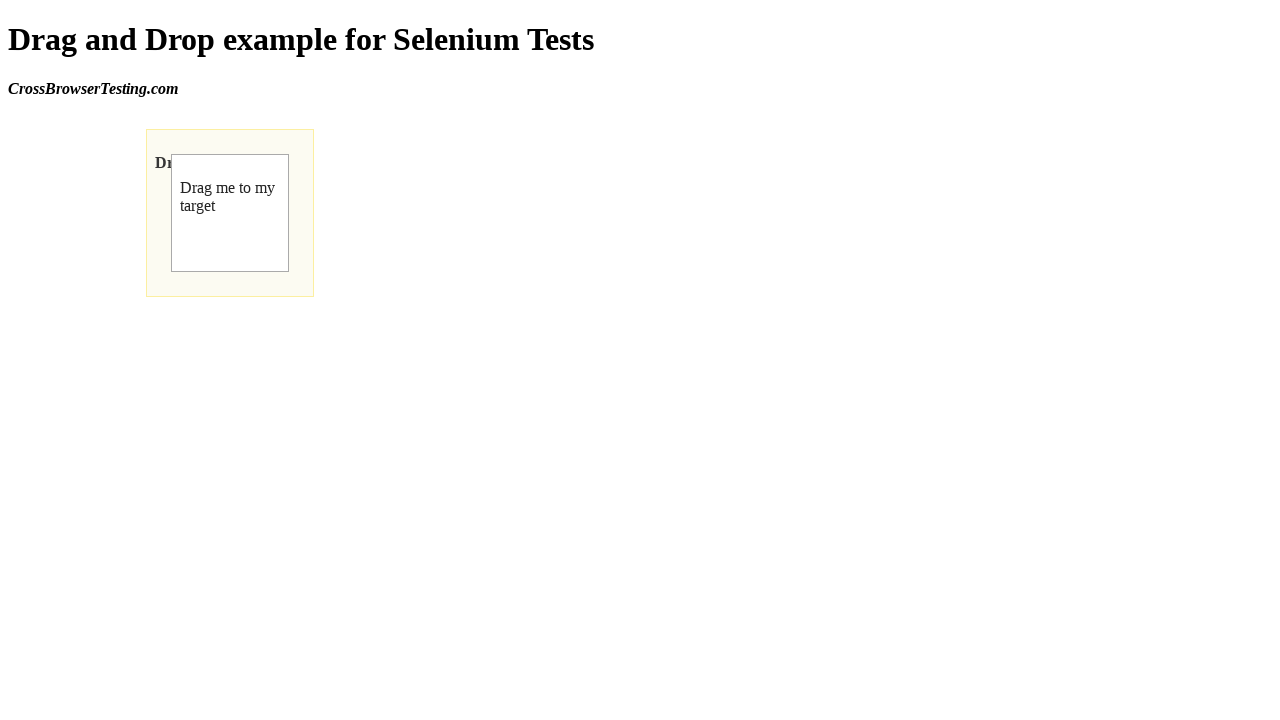

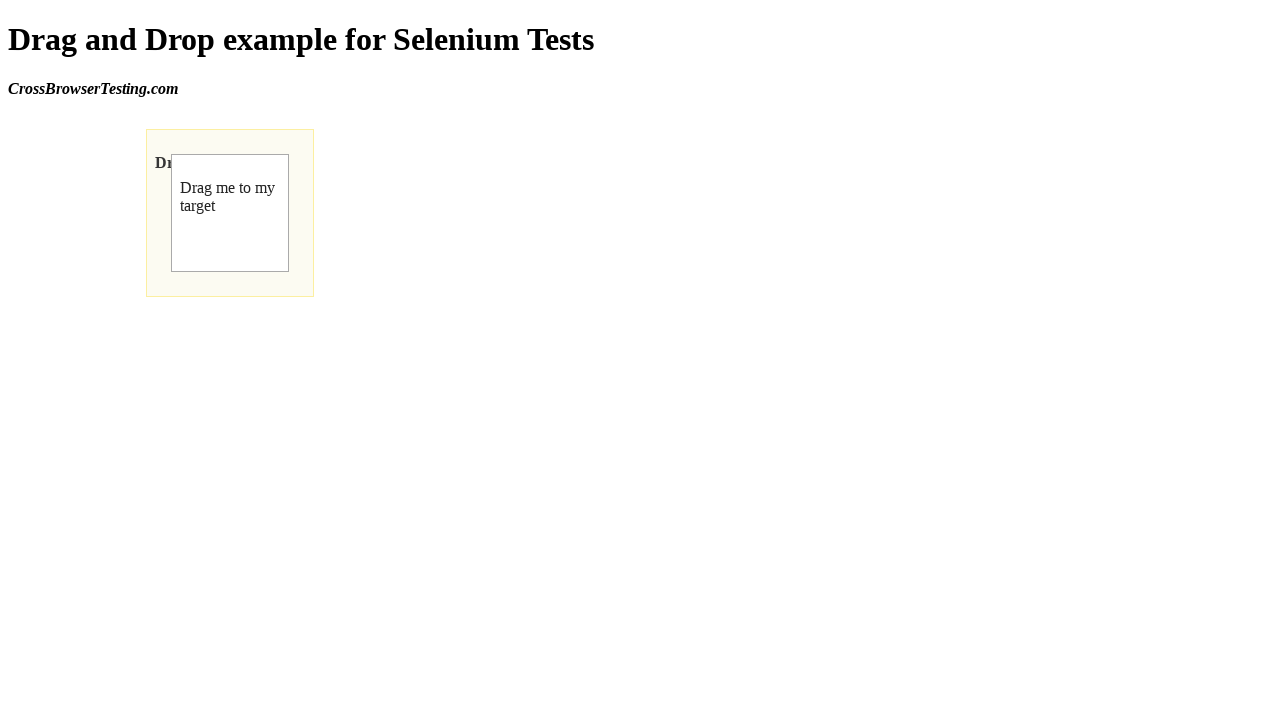